Tests the passenger dropdown functionality by opening the dropdown, incrementing the adult count 4 times to reach 5 adults, and then closing the dropdown

Starting URL: https://rahulshettyacademy.com/dropdownsPractise/

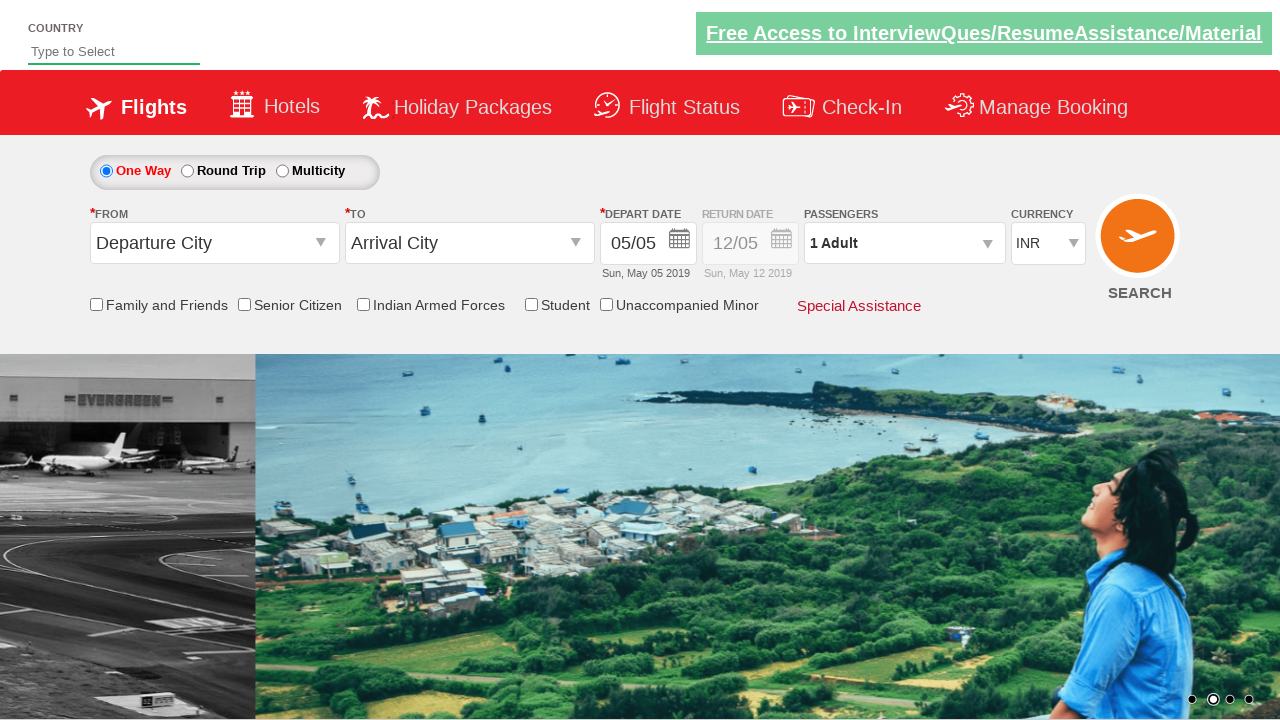

Clicked passenger info dropdown to open it at (904, 243) on #divpaxinfo
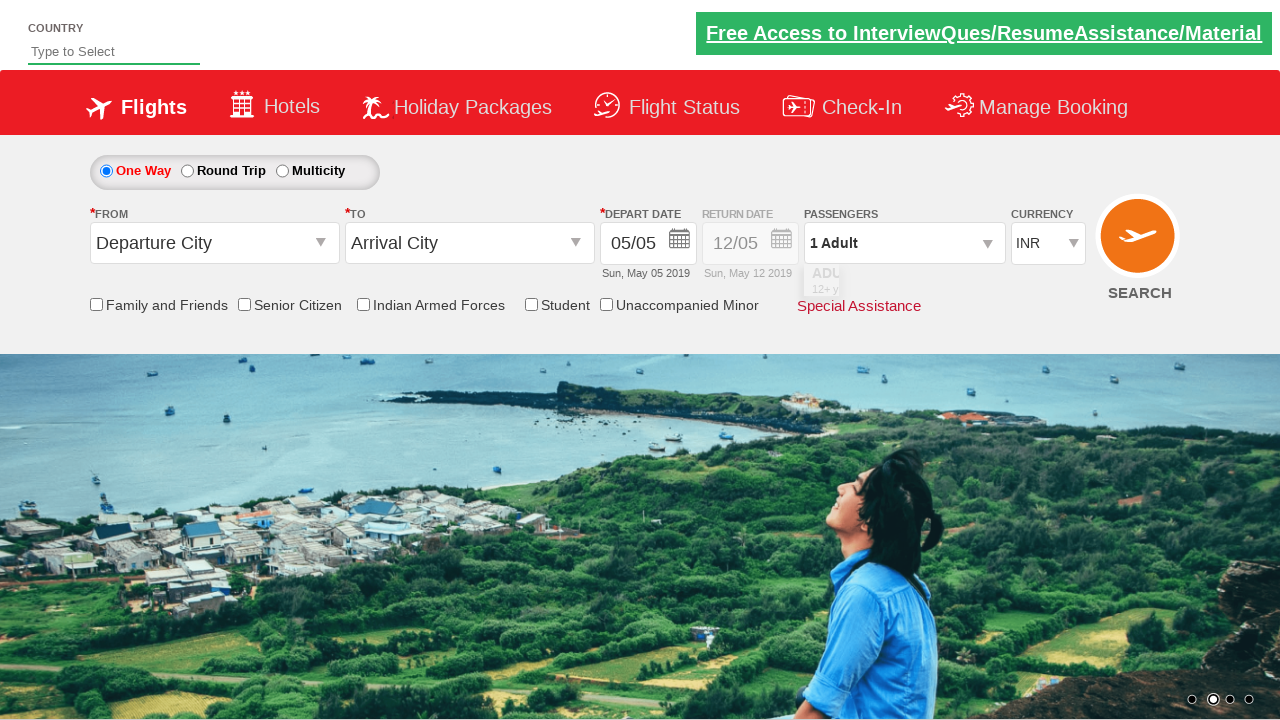

Waited for dropdown to be visible
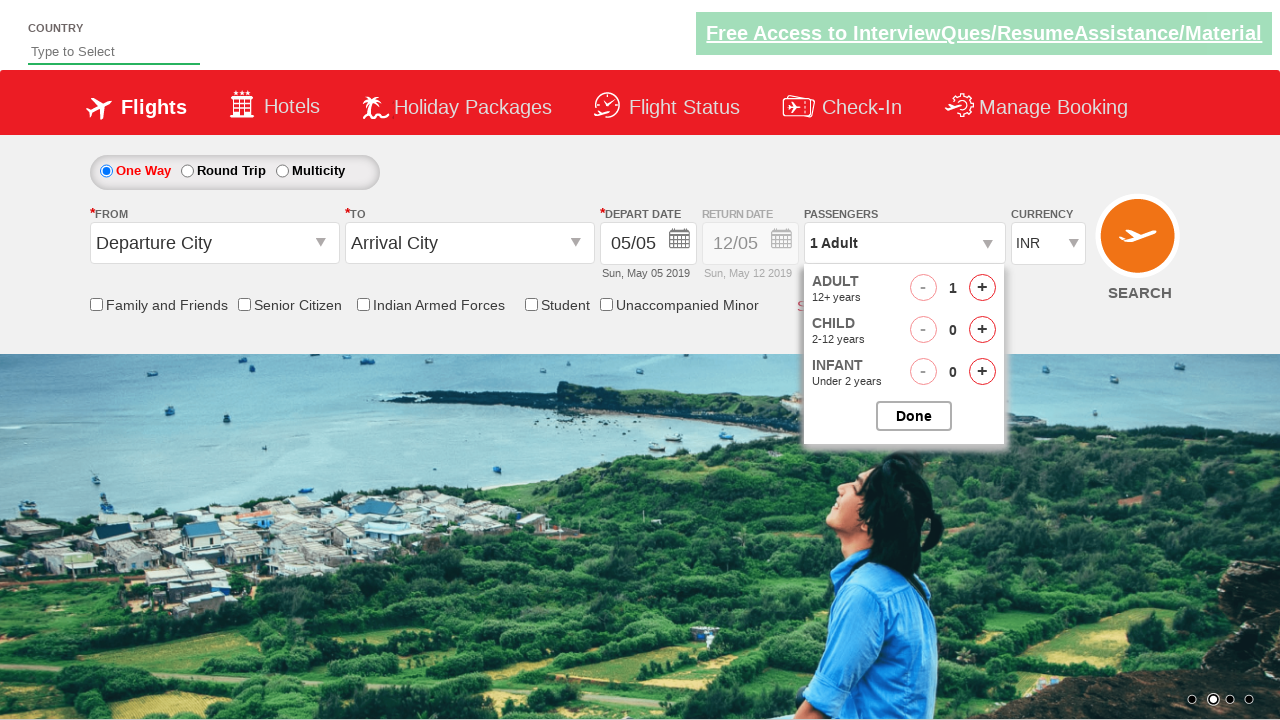

Incremented adult count (increment 1 of 4) at (982, 288) on #hrefIncAdt
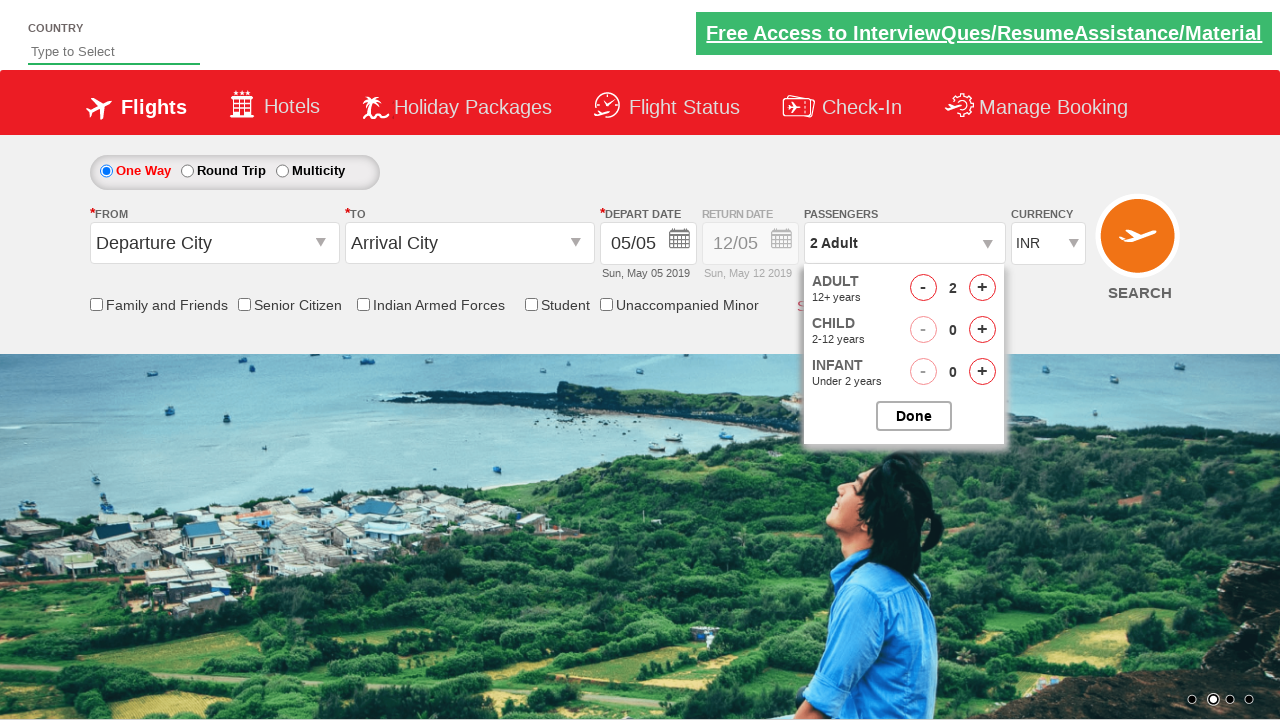

Incremented adult count (increment 2 of 4) at (982, 288) on #hrefIncAdt
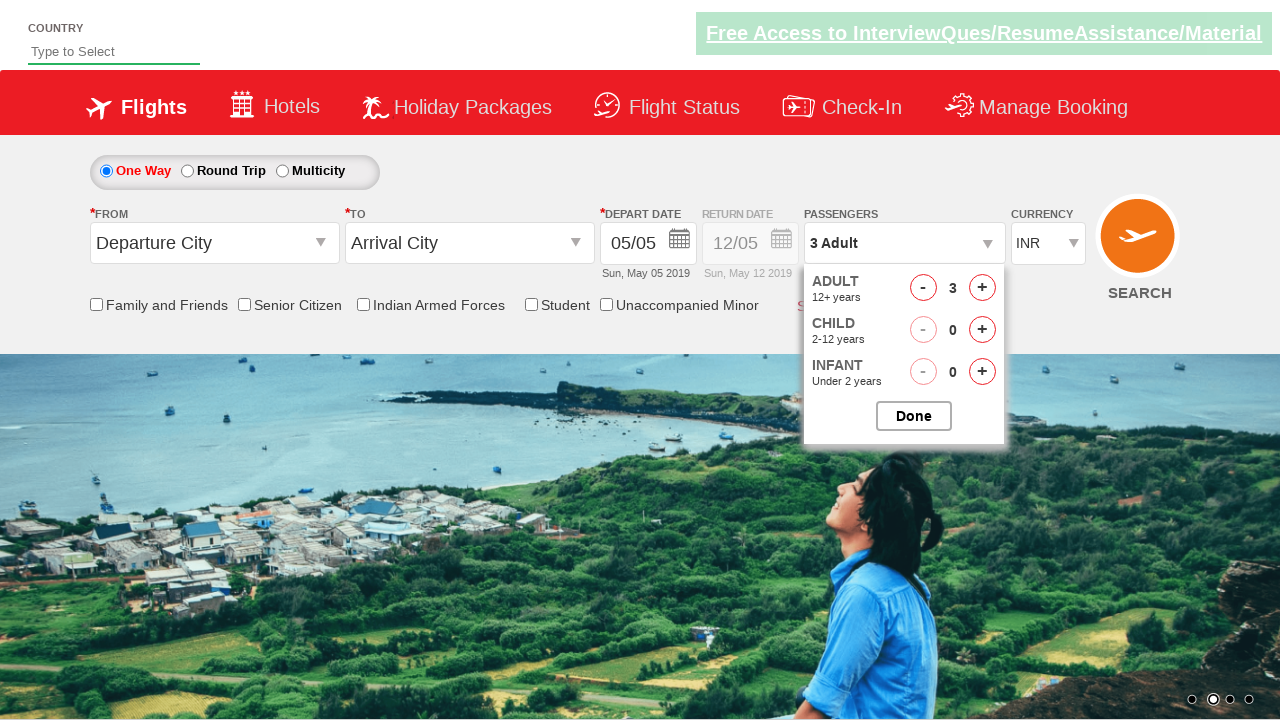

Incremented adult count (increment 3 of 4) at (982, 288) on #hrefIncAdt
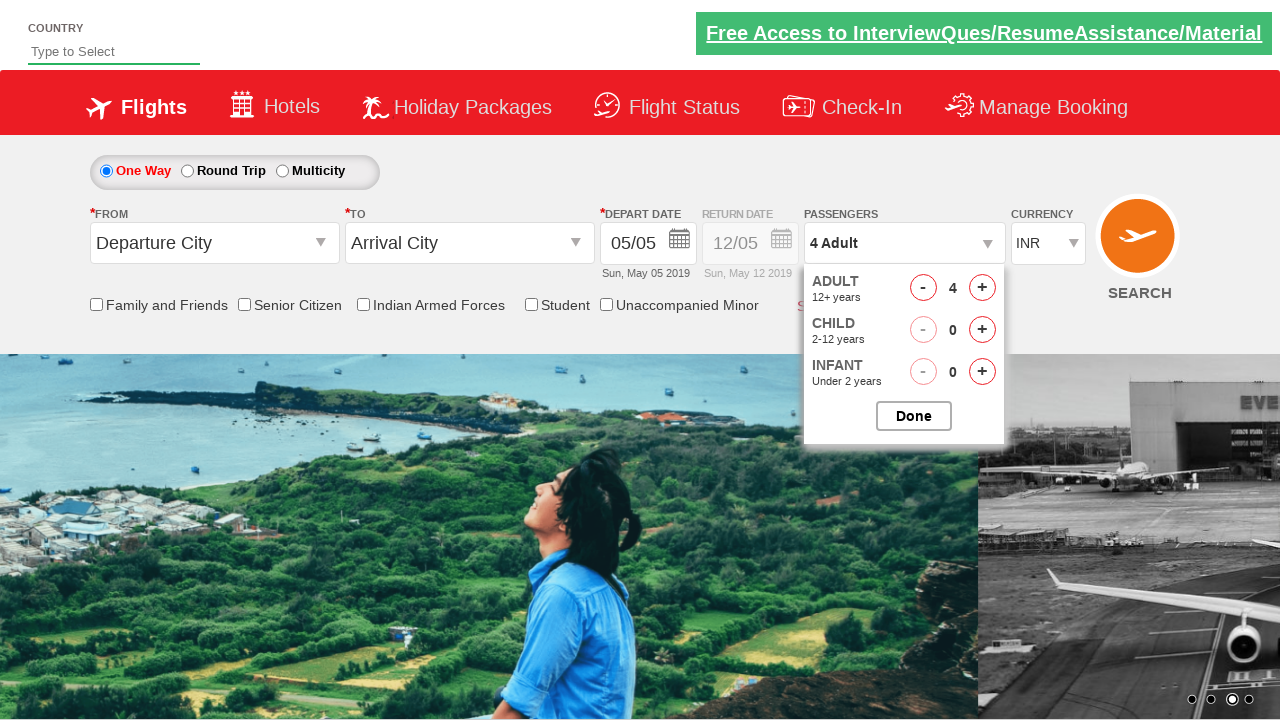

Incremented adult count (increment 4 of 4) at (982, 288) on #hrefIncAdt
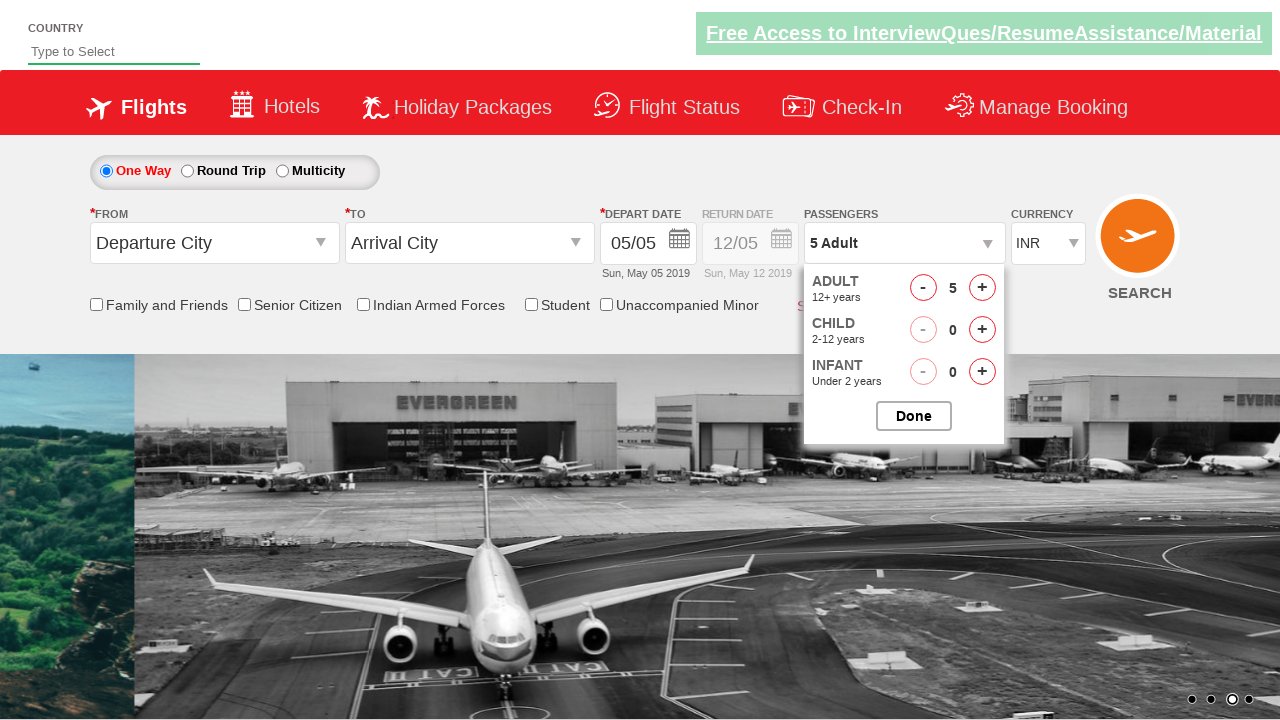

Closed the passenger options dropdown at (914, 416) on #btnclosepaxoption
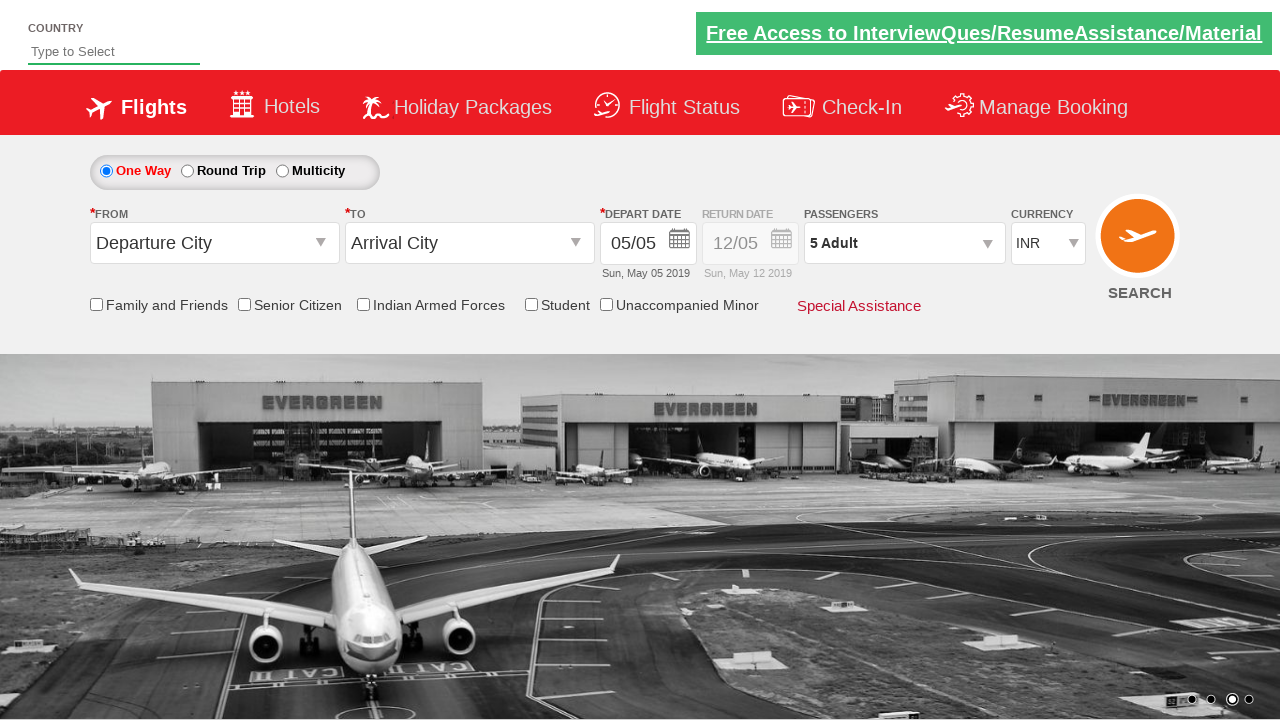

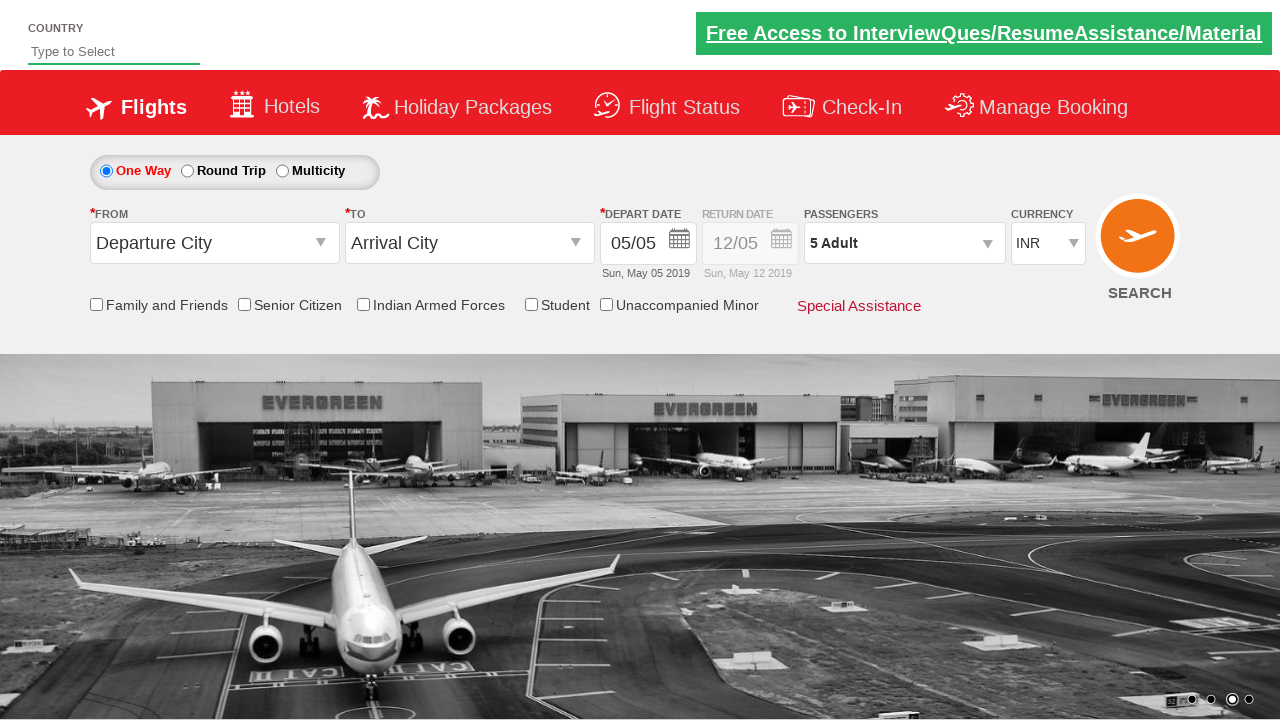